Tests wait conditions and alert handling by clicking buttons that trigger delayed elements and JavaScript alerts

Starting URL: https://pynishant.github.io/Selenium-python-waits.html

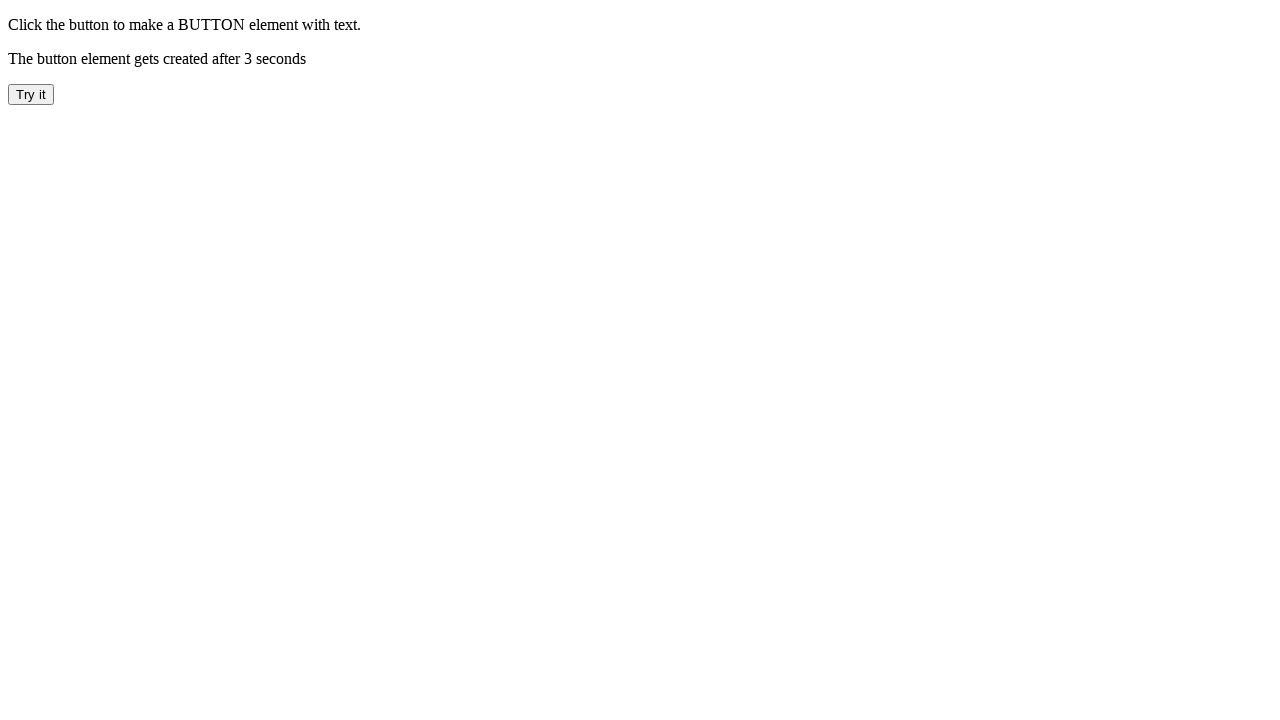

Clicked the 'Try it' button to trigger delayed element at (31, 94) on button:has-text('Try it')
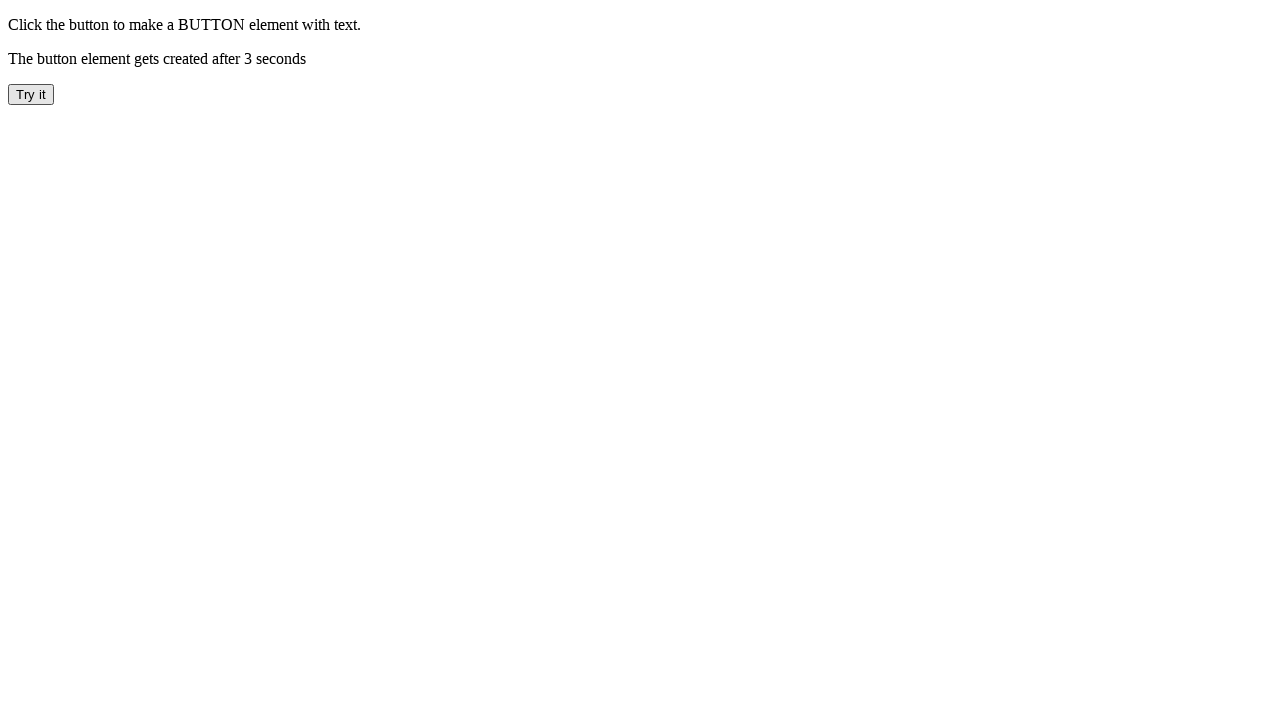

Waited for 'CLICK ME' button to appear after delay
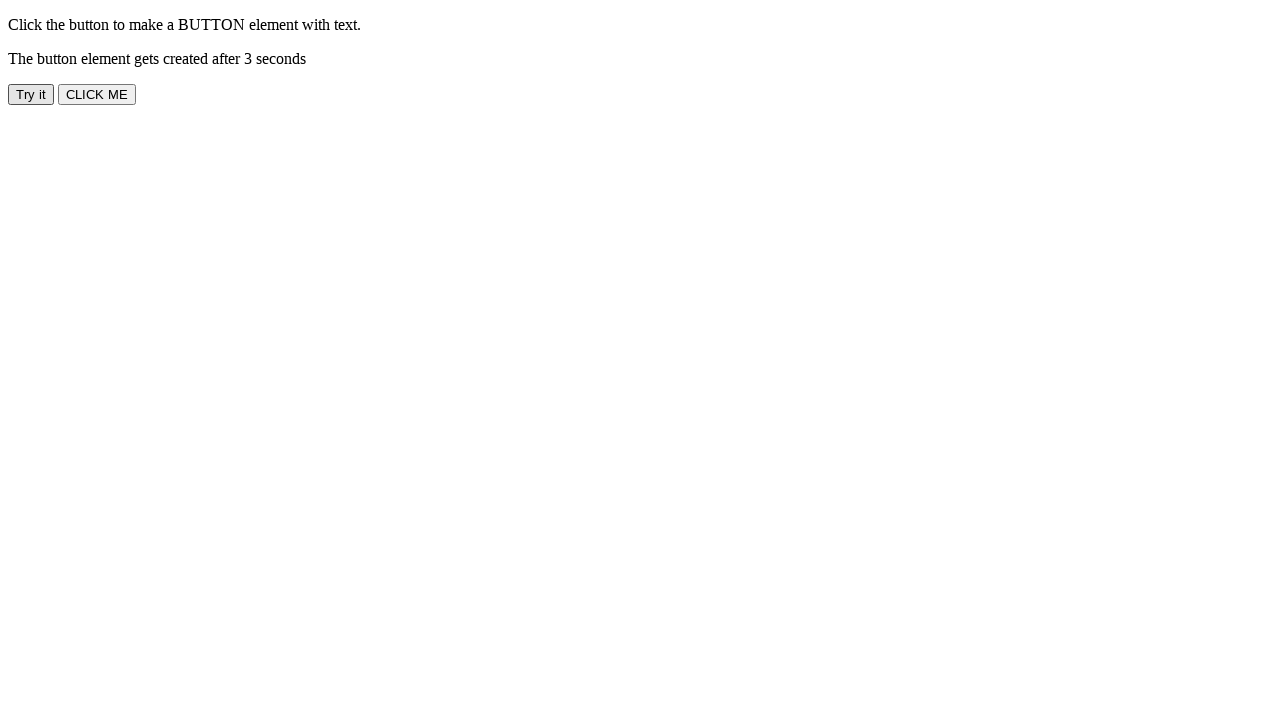

Clicked the 'CLICK ME' button at (97, 94) on button:has-text('CLICK ME')
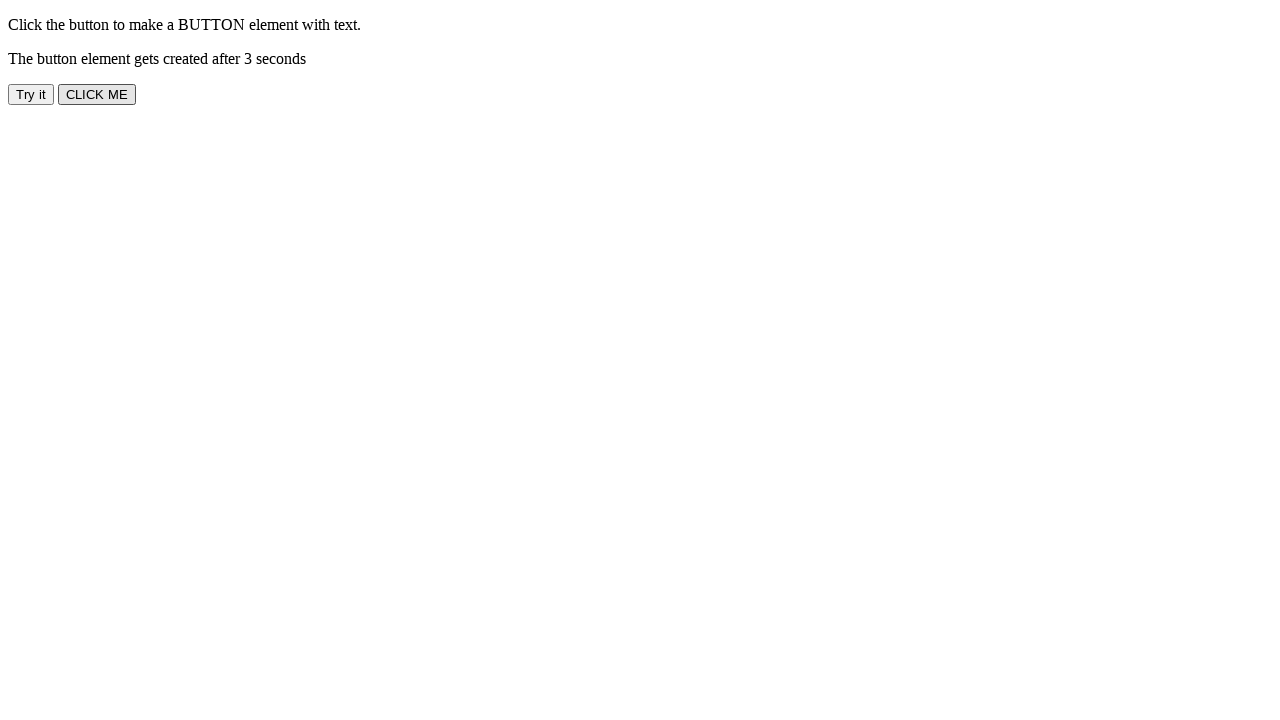

Set up alert dialog handler to accept alerts
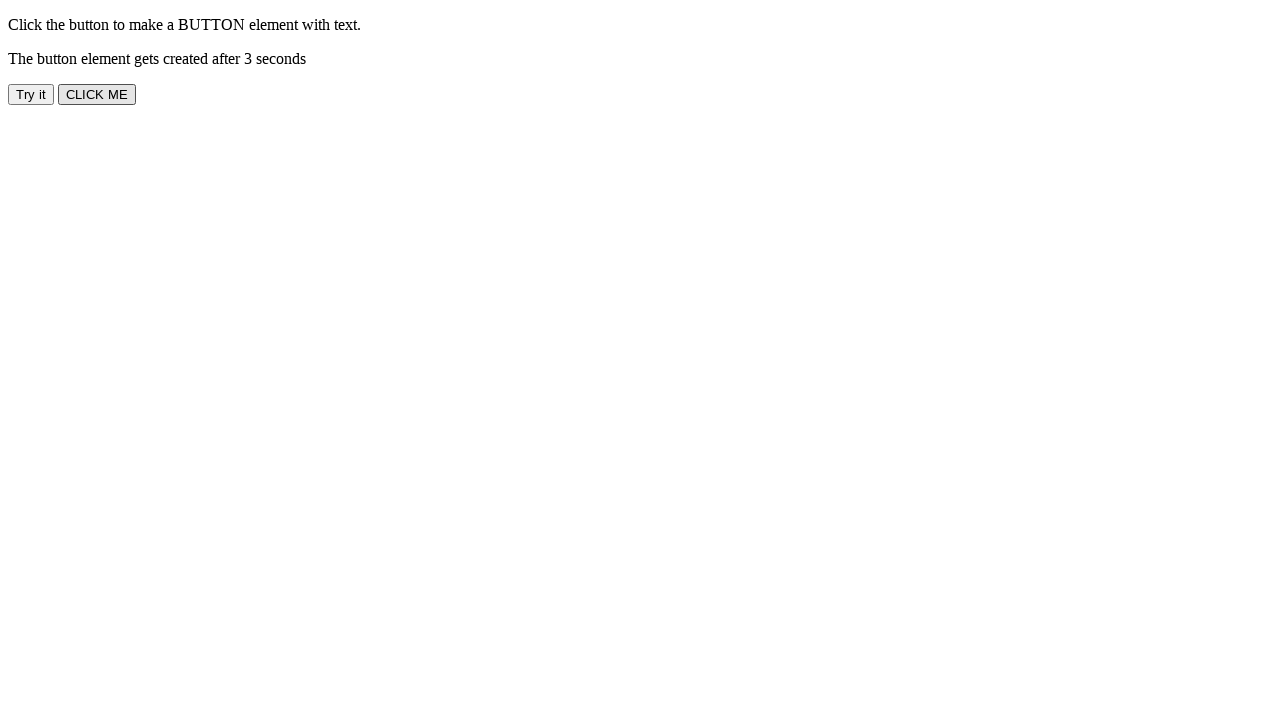

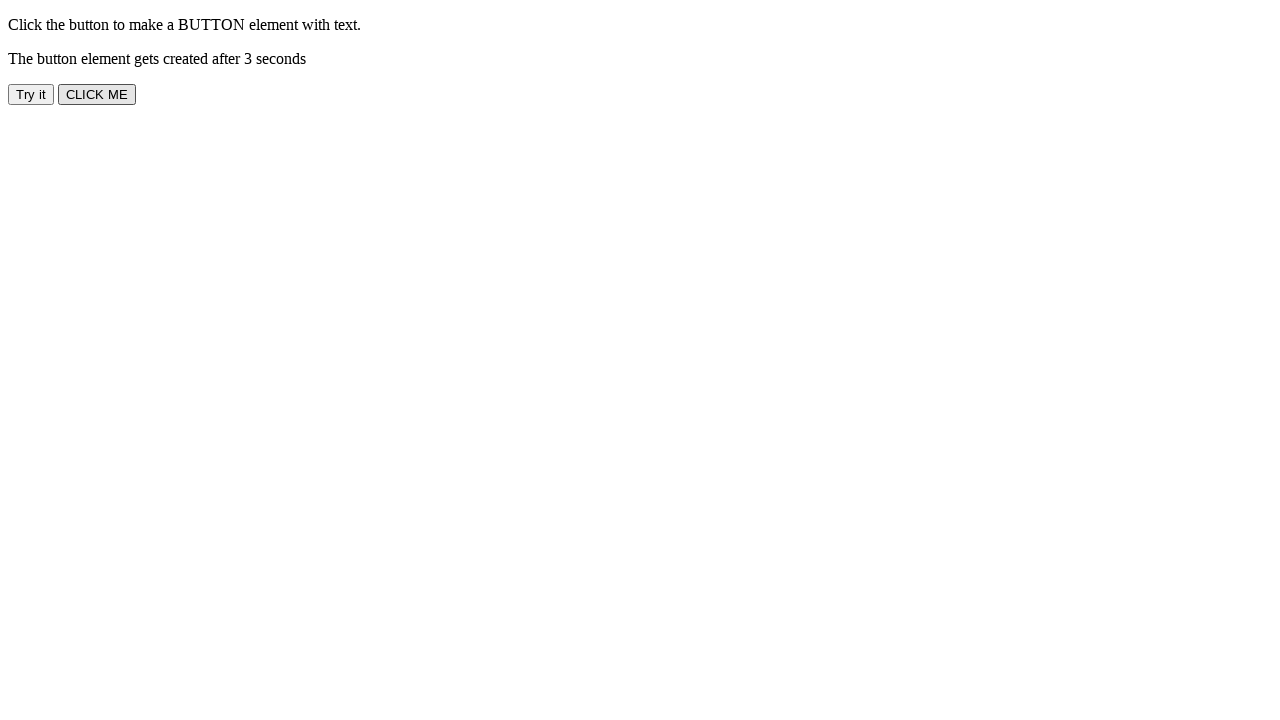